Navigates to a demo automation testing site, clicks a button, and verifies page content is displayed

Starting URL: http://demo.automationtesting.in/

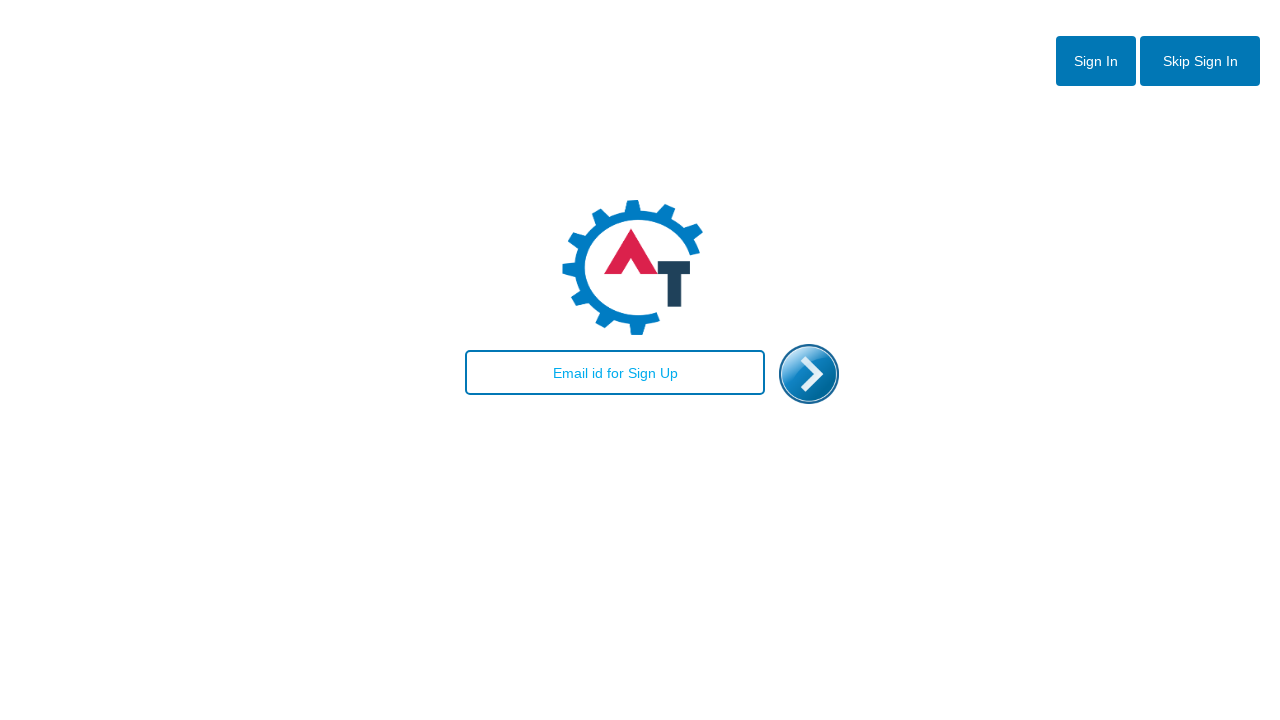

Navigated to demo automation testing site
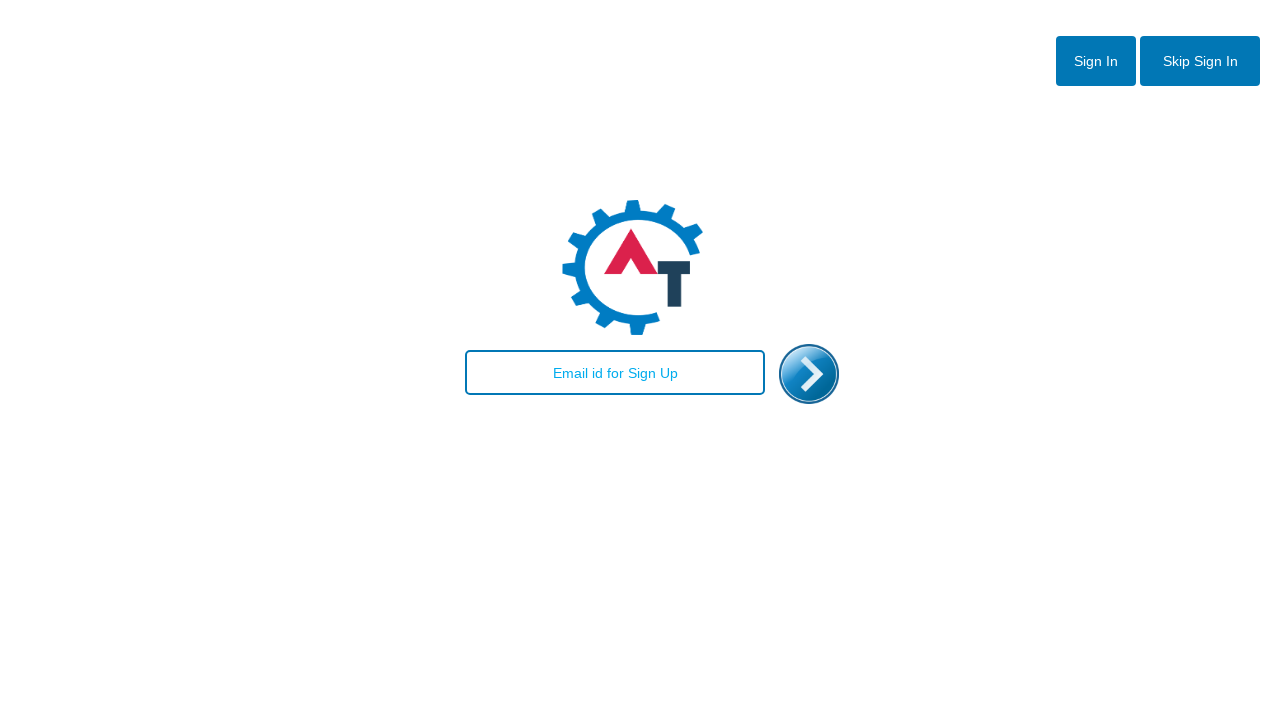

Clicked button with ID 'btn2' at (1200, 61) on #btn2
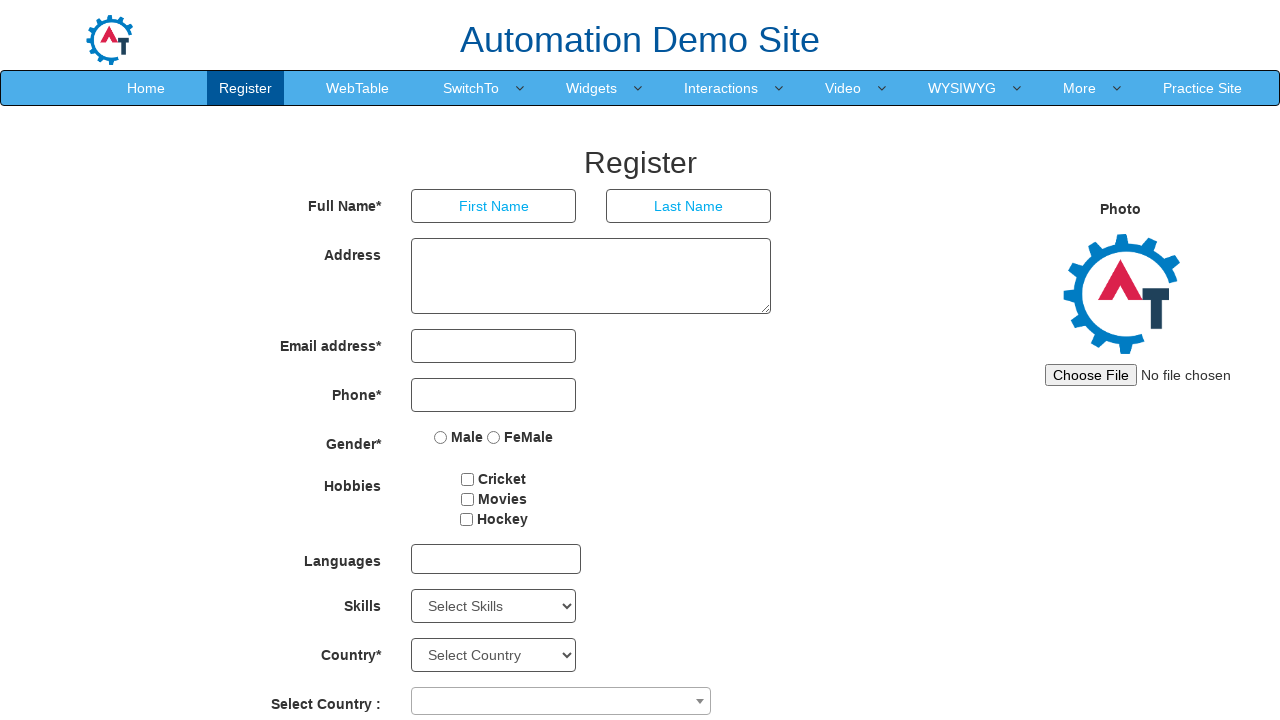

Verified heading 'Automation Demo Site' is displayed
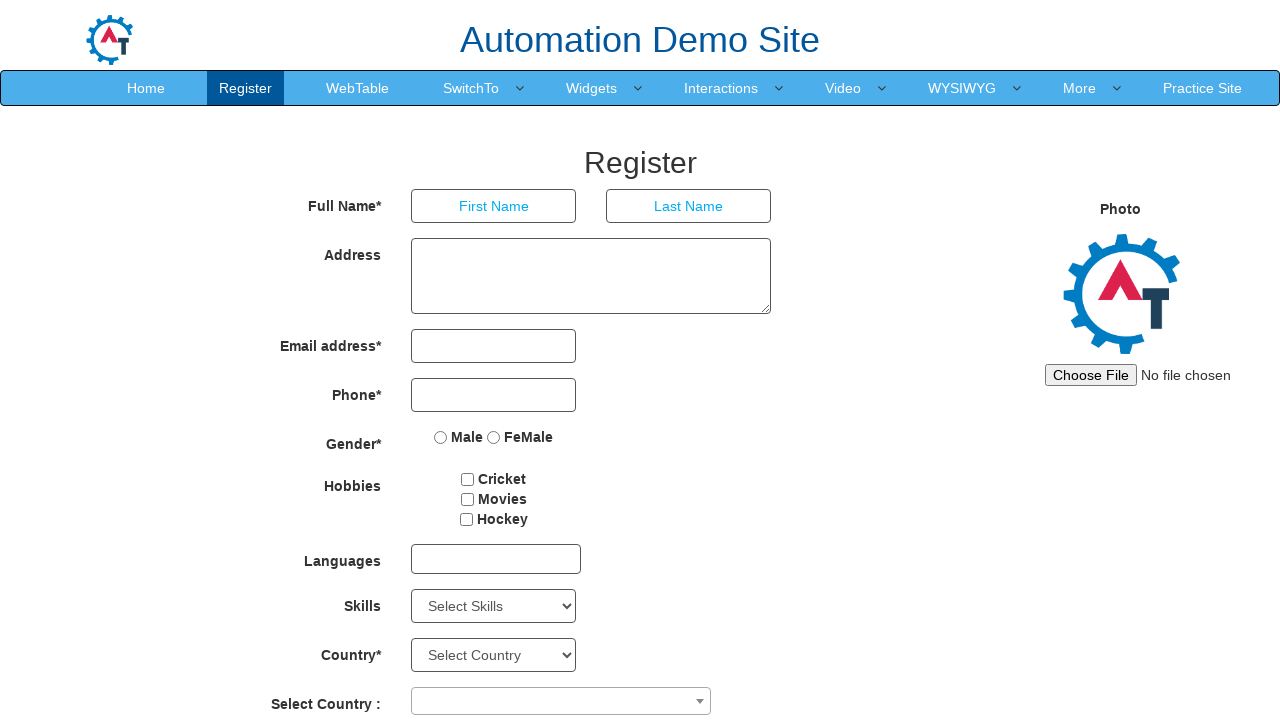

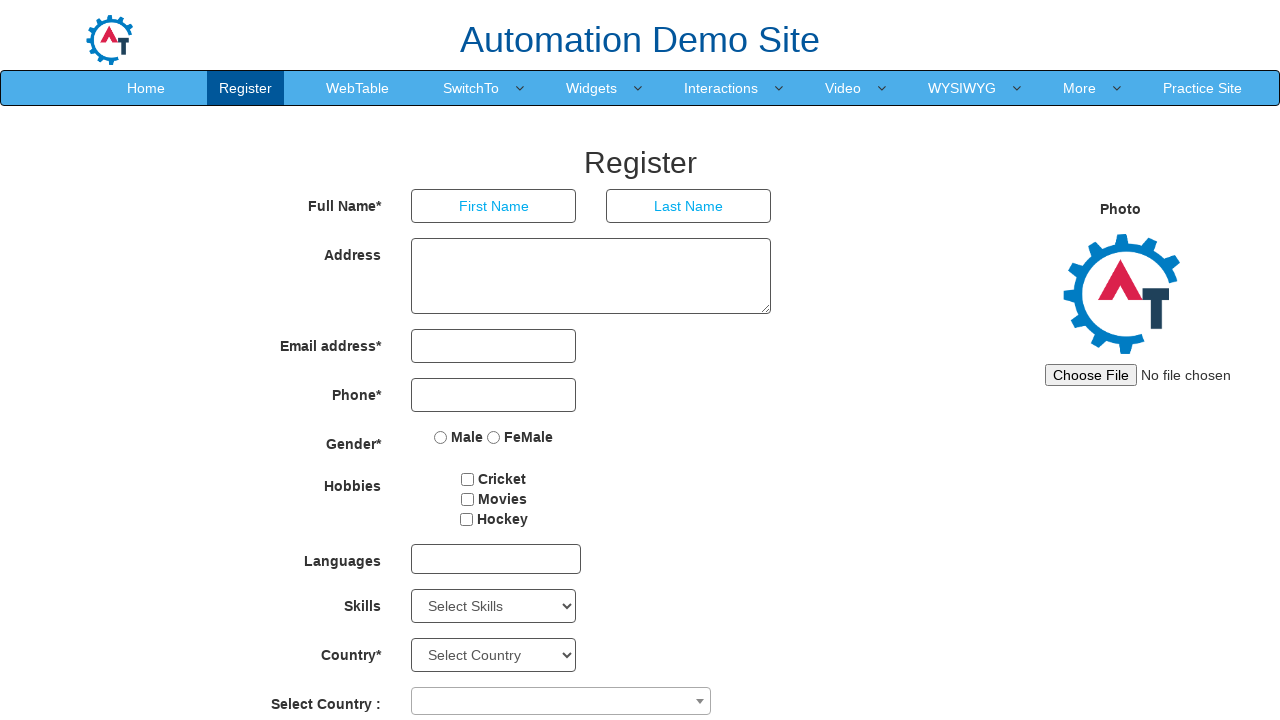